Tests registration with an email that already exists in another account and verifies the error message

Starting URL: https://elearning-app-rm1o.vercel.app/users/dangky

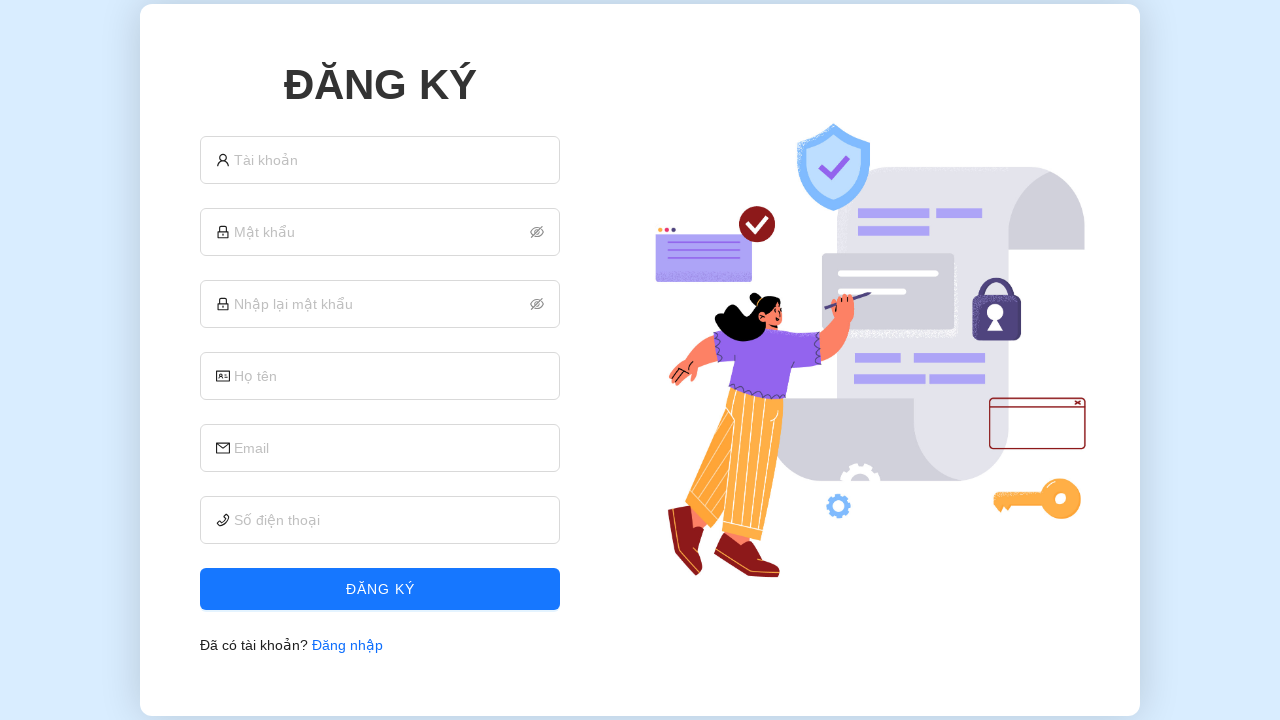

Filled username field with 'uniqueuser293' on #register_taiKhoan
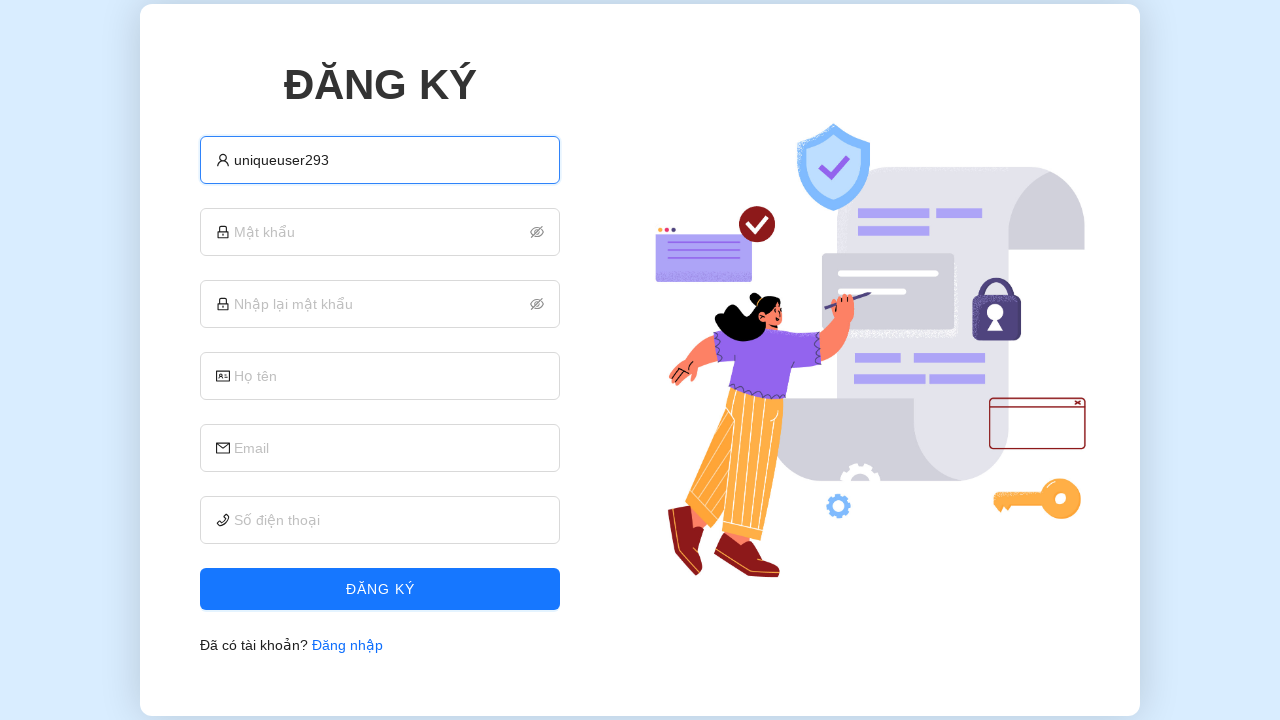

Filled password field with '123456' on #register_matKhau
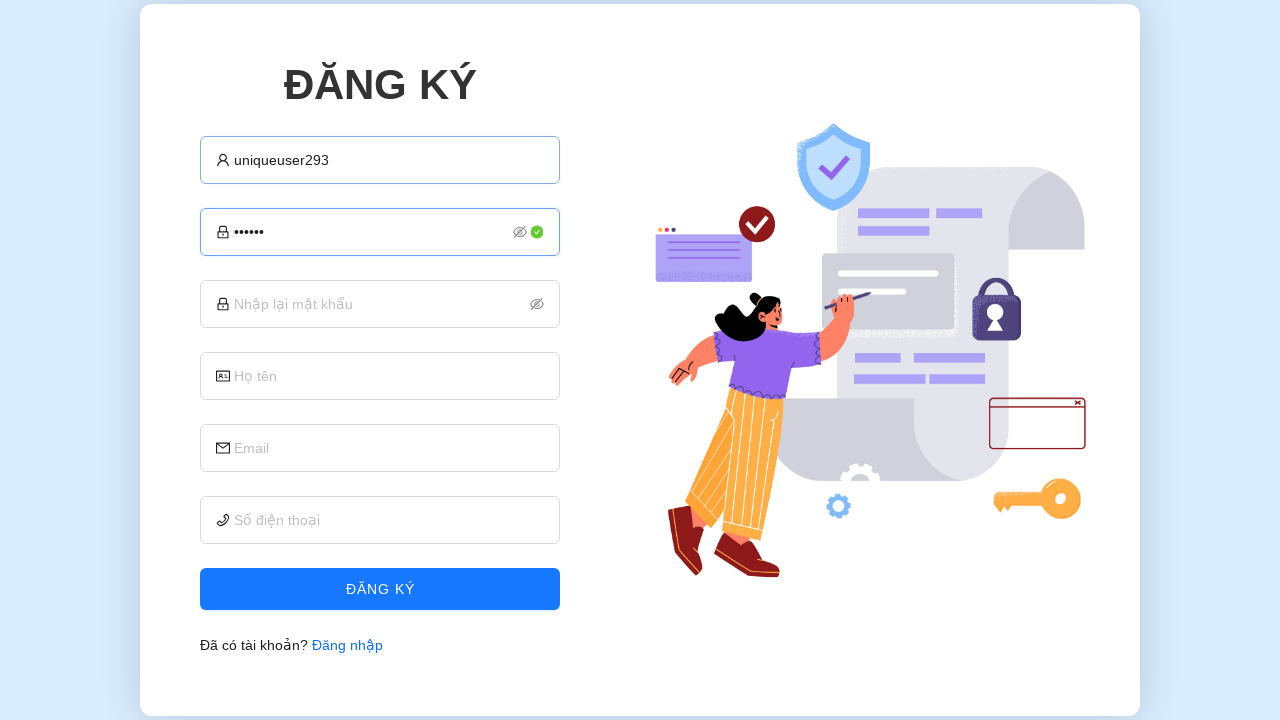

Filled password confirmation field with '123456' on #register_xacNhanMatKhau
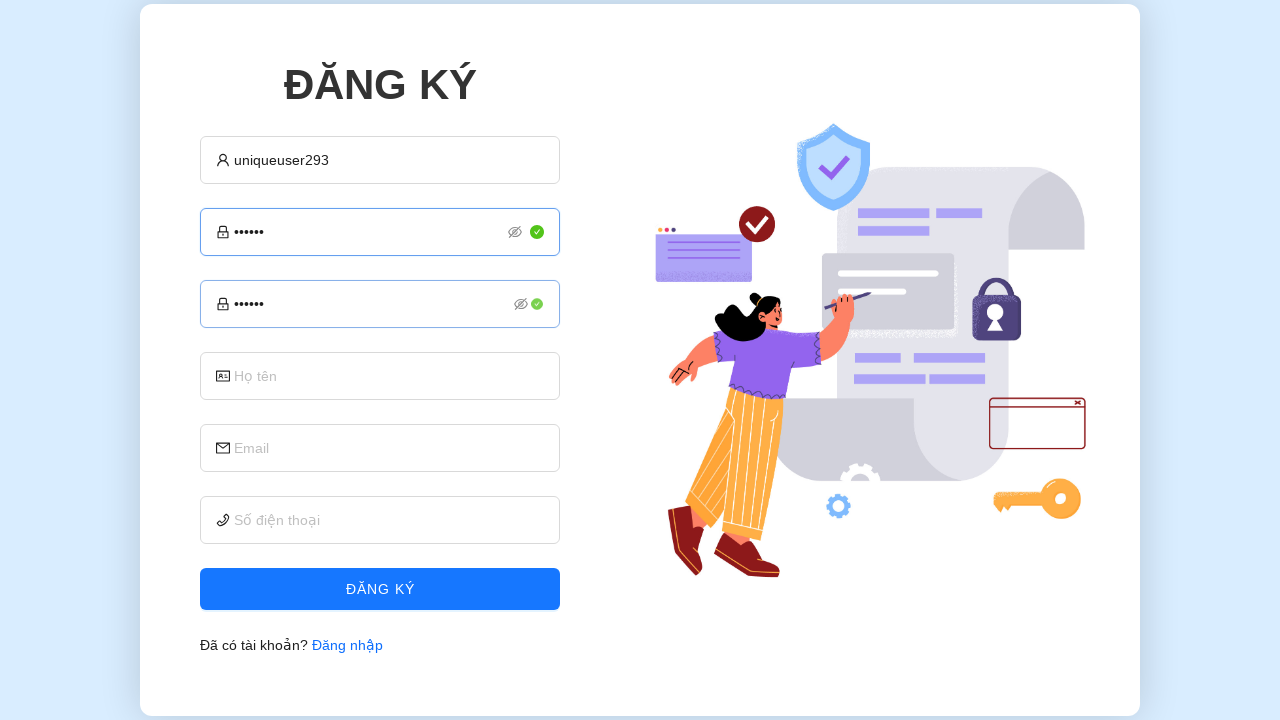

Filled full name field with 'Test User' on #register_hoTen
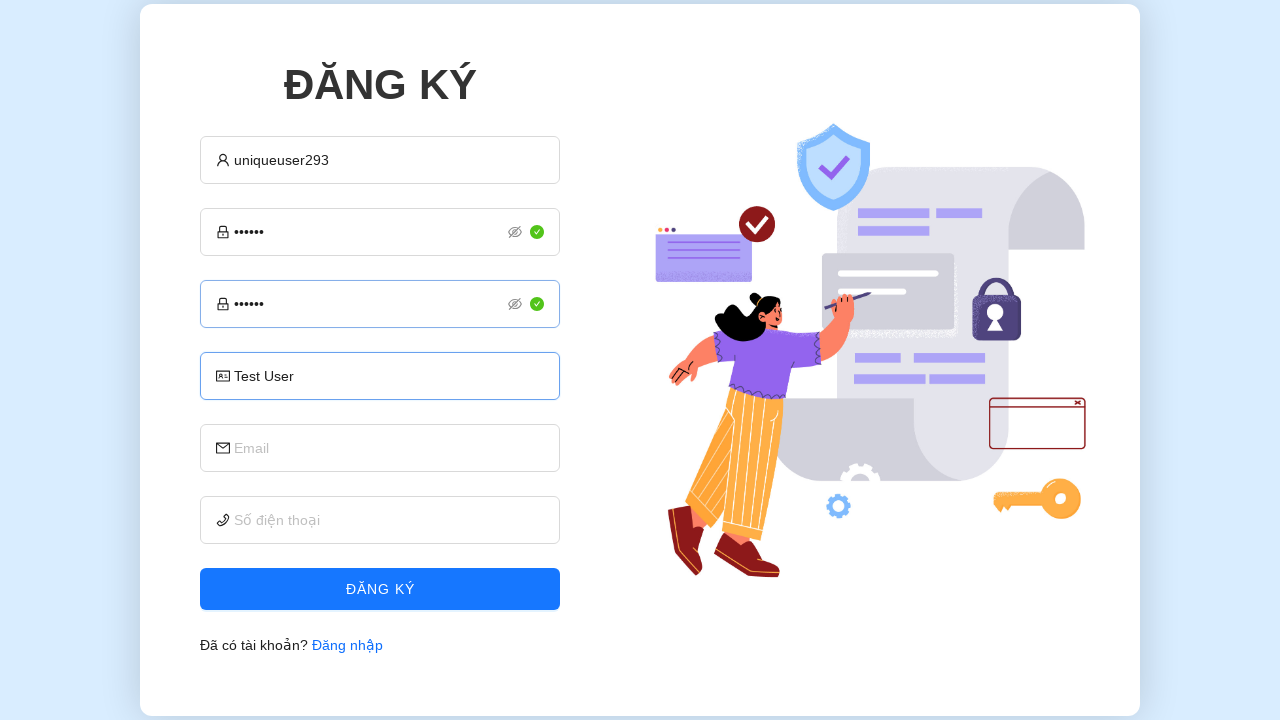

Filled email field with 'newuser@example.com' on #register_email
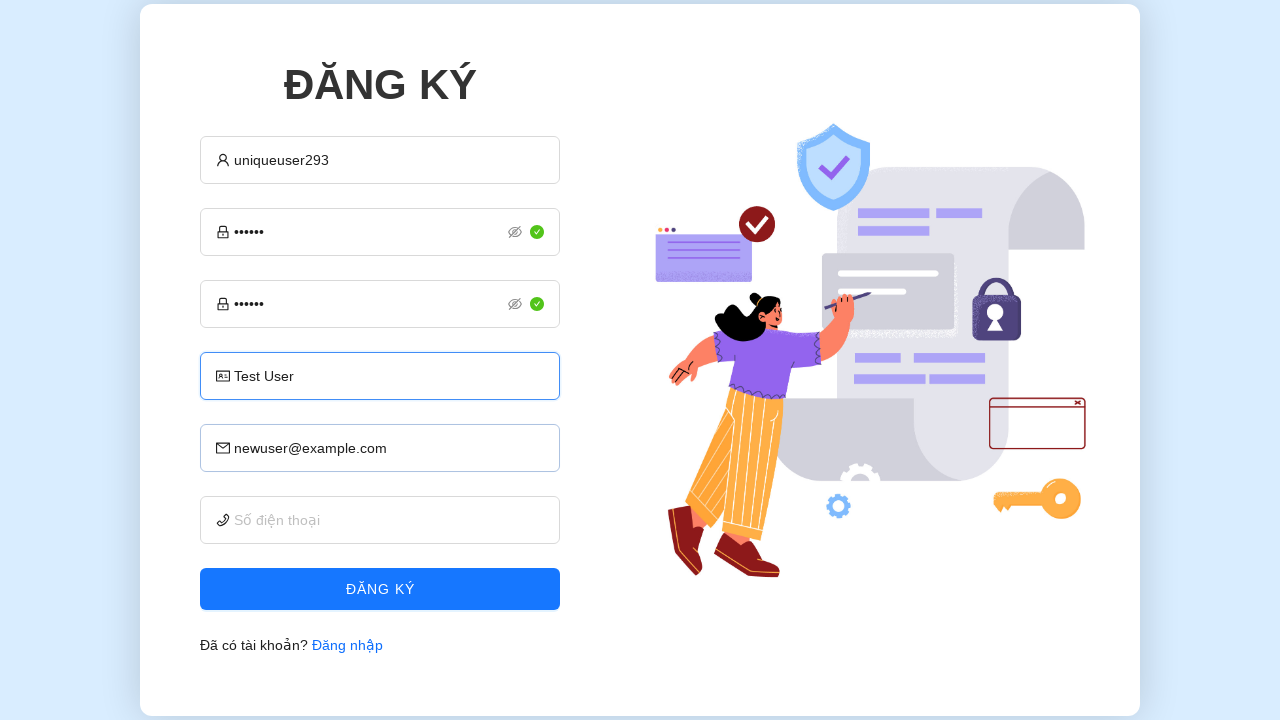

Filled phone number field with '0923456789' on #register_soDT
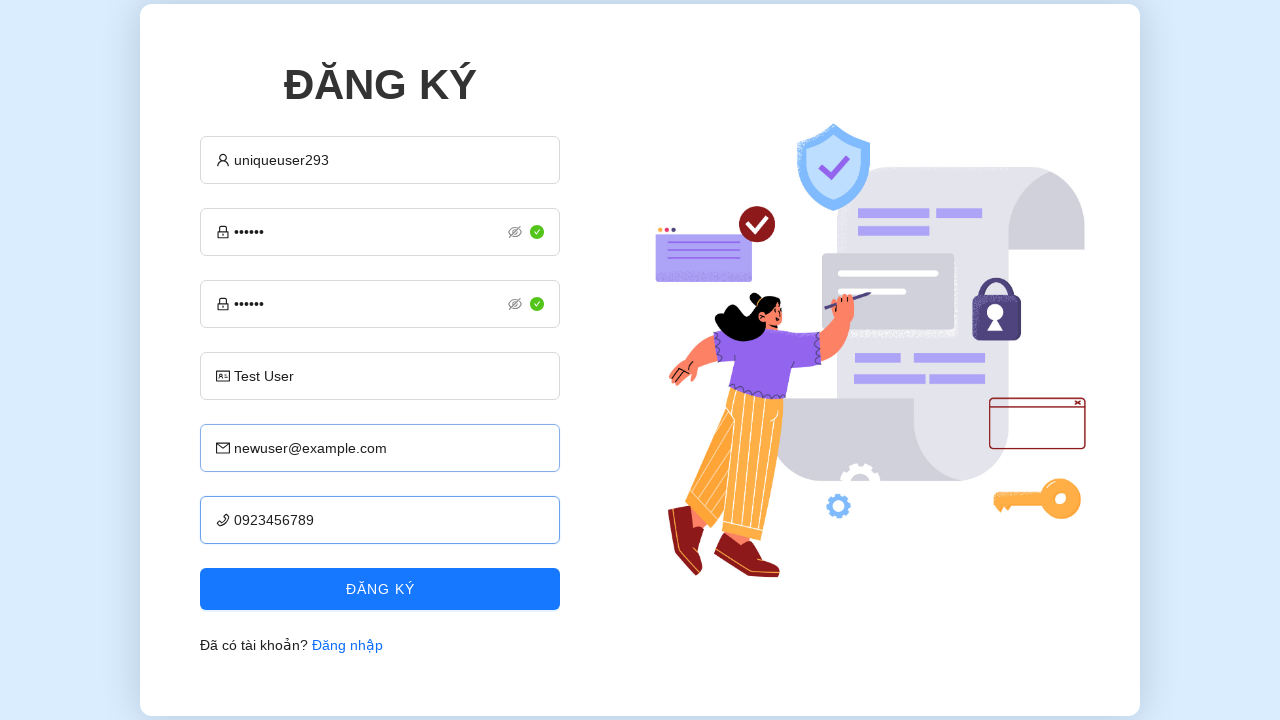

Clicked registration submit button at (380, 589) on .ant-btn
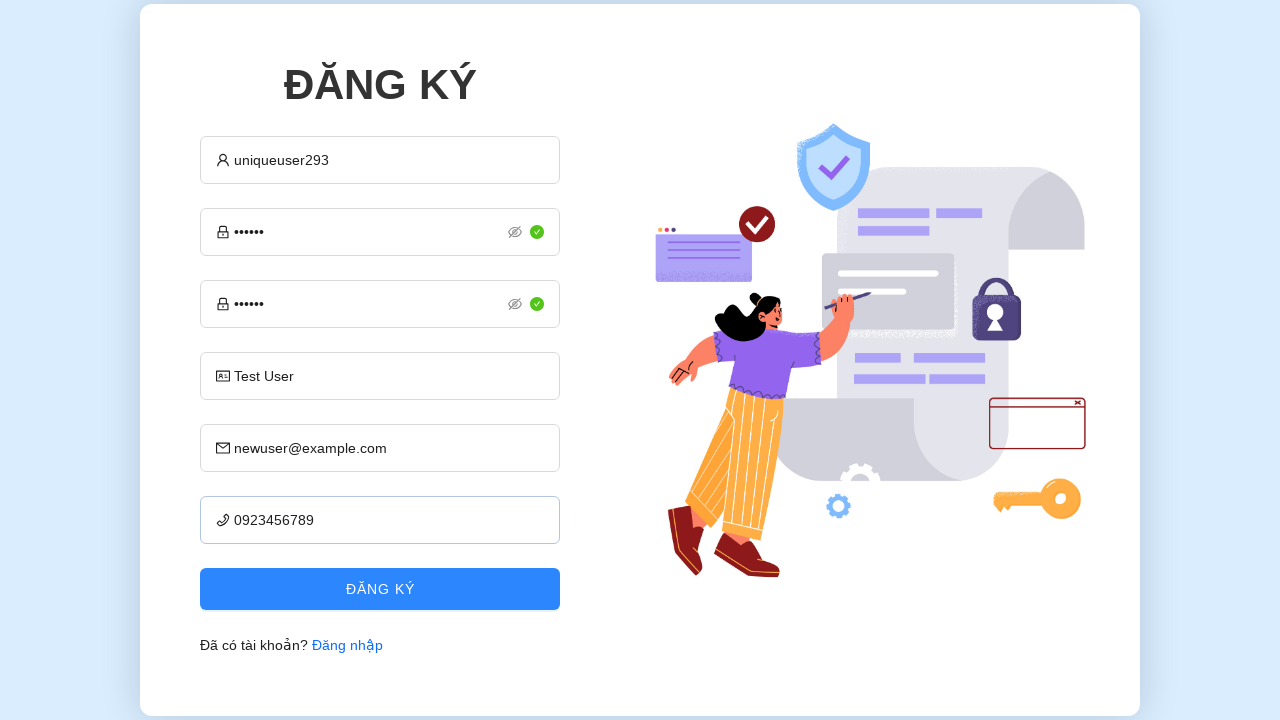

Error message appeared indicating email already exists
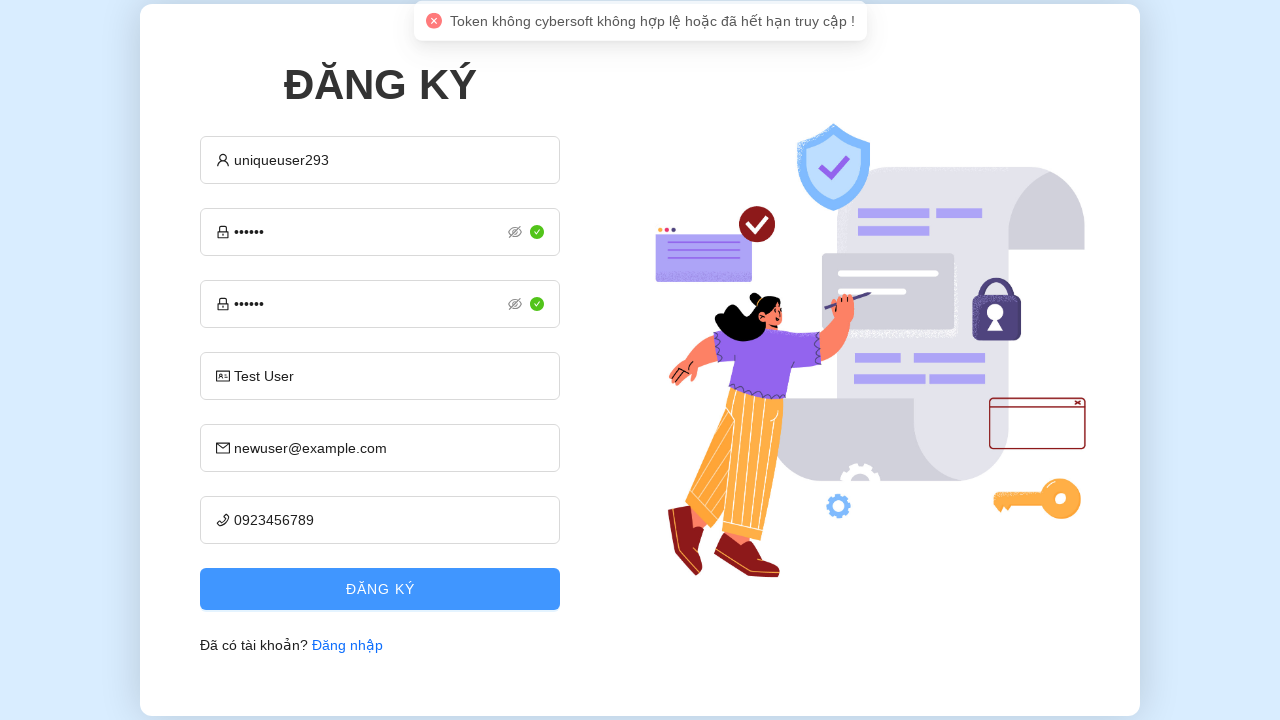

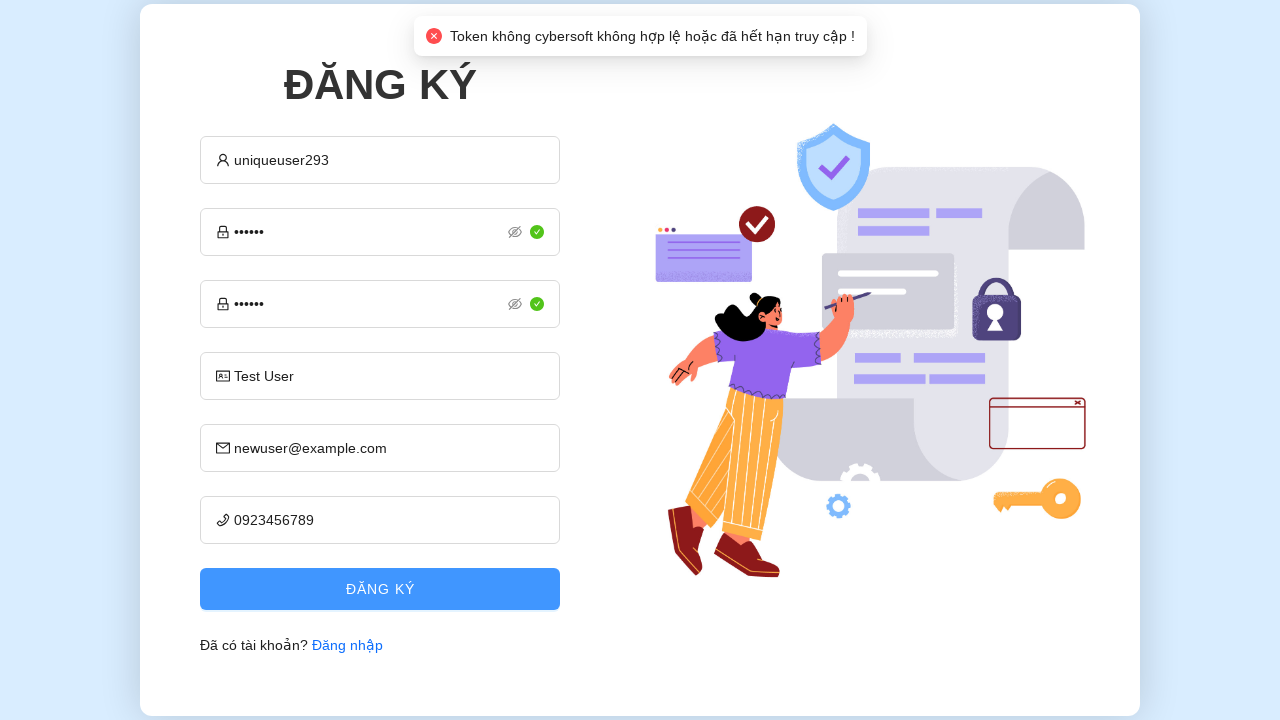